Navigates to the file download page and verifies downloadable files are listed

Starting URL: https://the-internet.herokuapp.com/

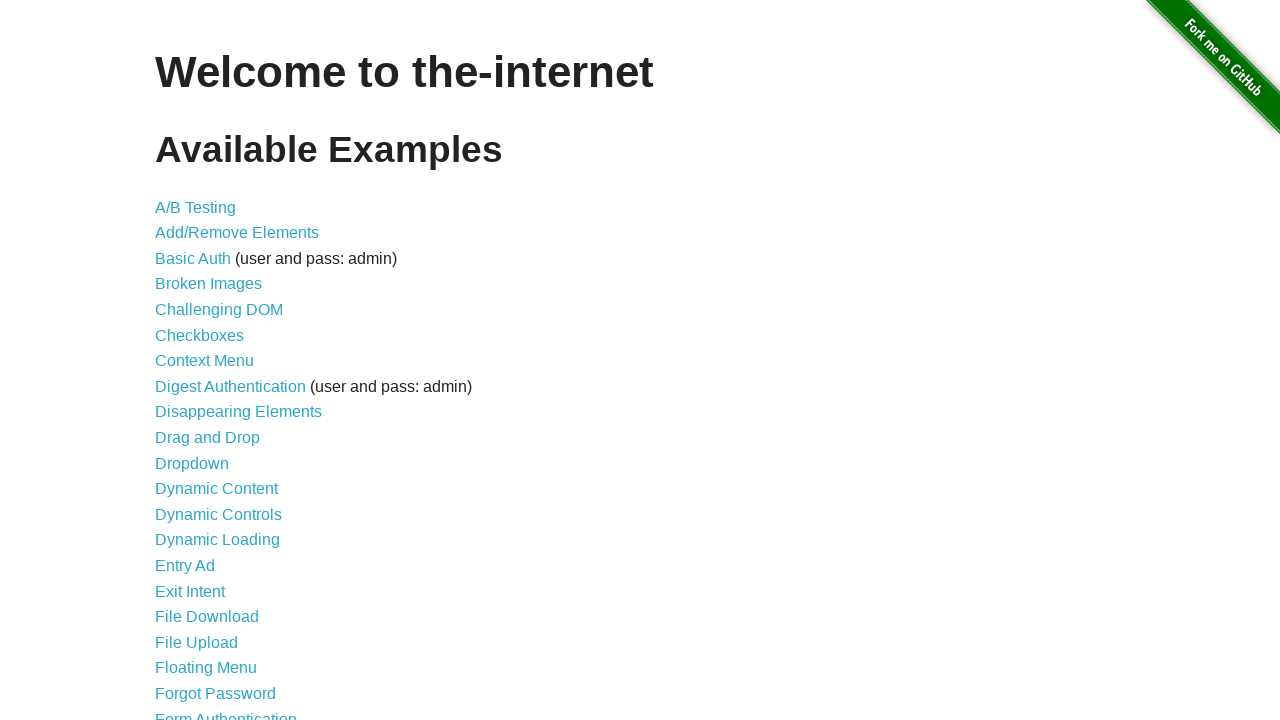

Clicked on File Download link at (207, 617) on a[href='/download']
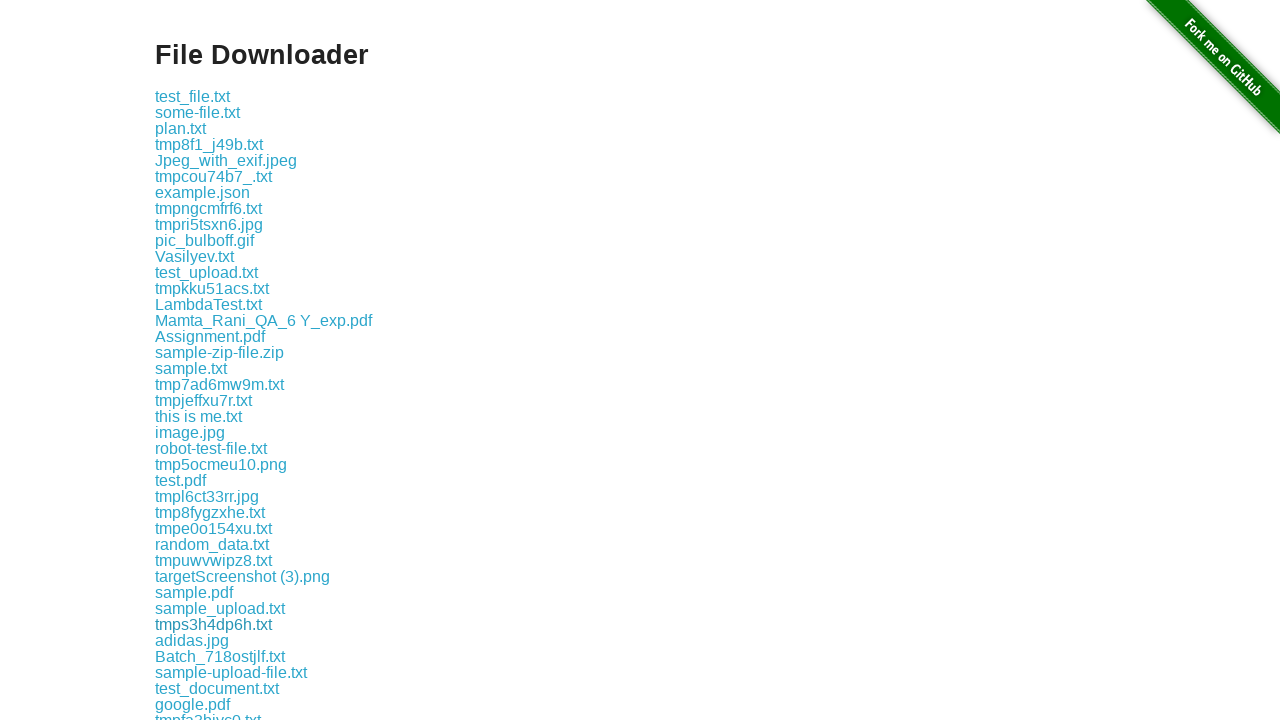

Download links are present on the file download page
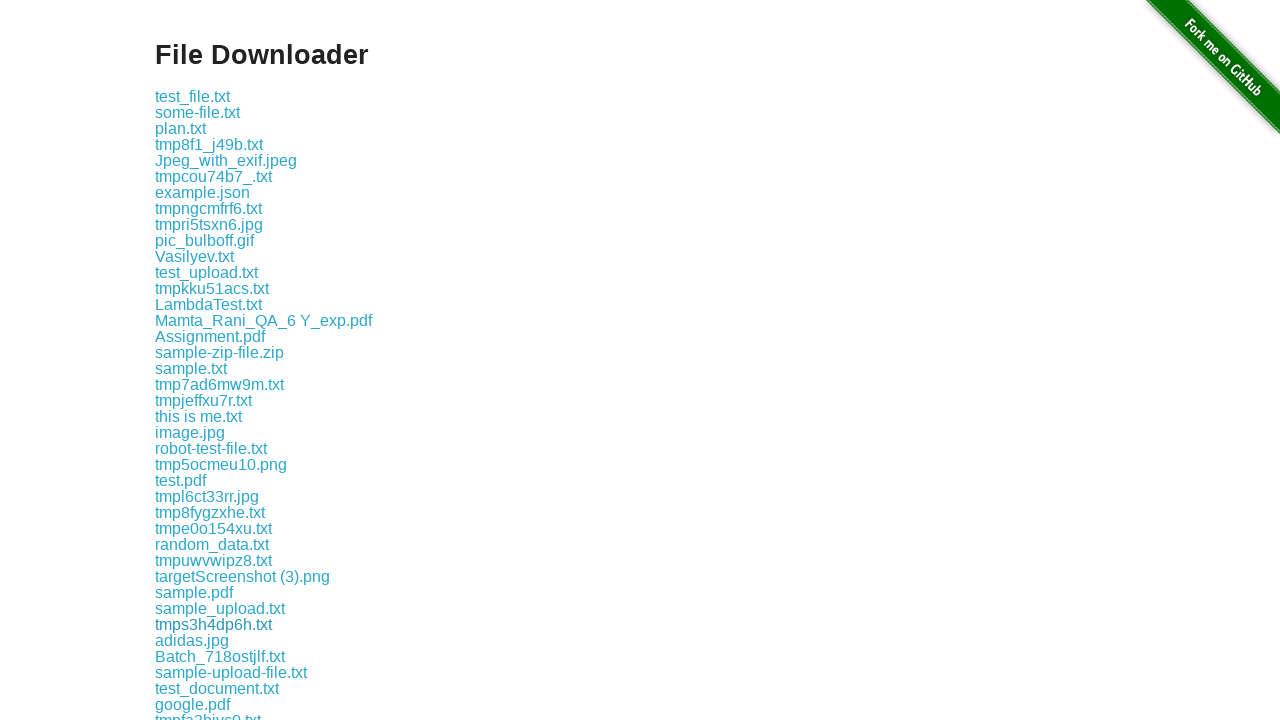

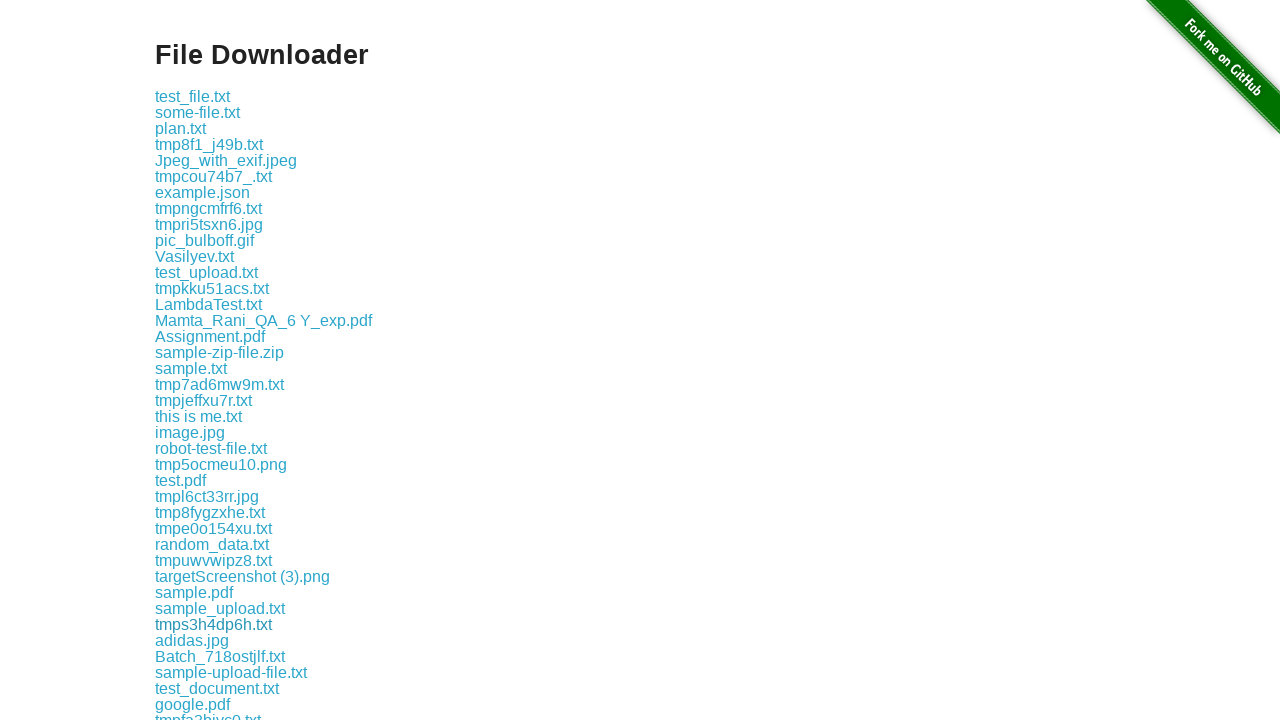